Tests checkbox functionality by clicking on multiple checkboxes in sequence on the Tizag HTML tutorial page

Starting URL: http://www.tizag.com/htmlT/htmlcheckboxes.php

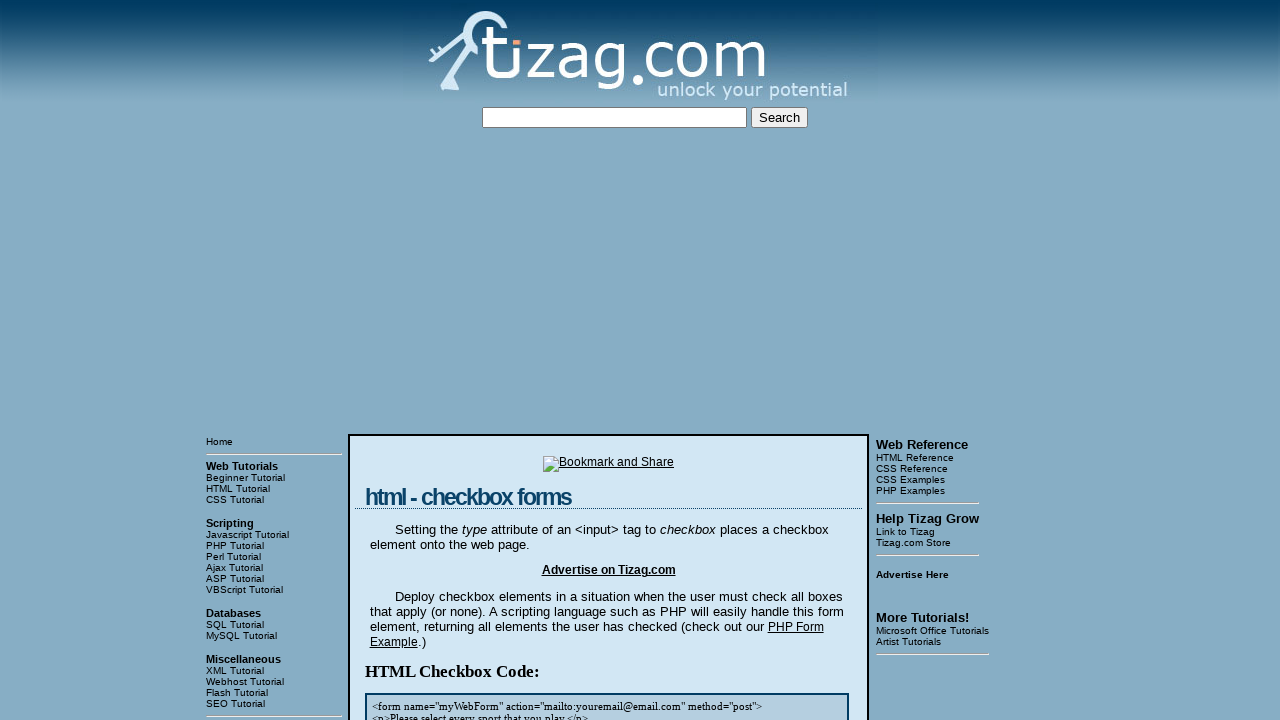

Navigated to Tizag HTML checkboxes tutorial page
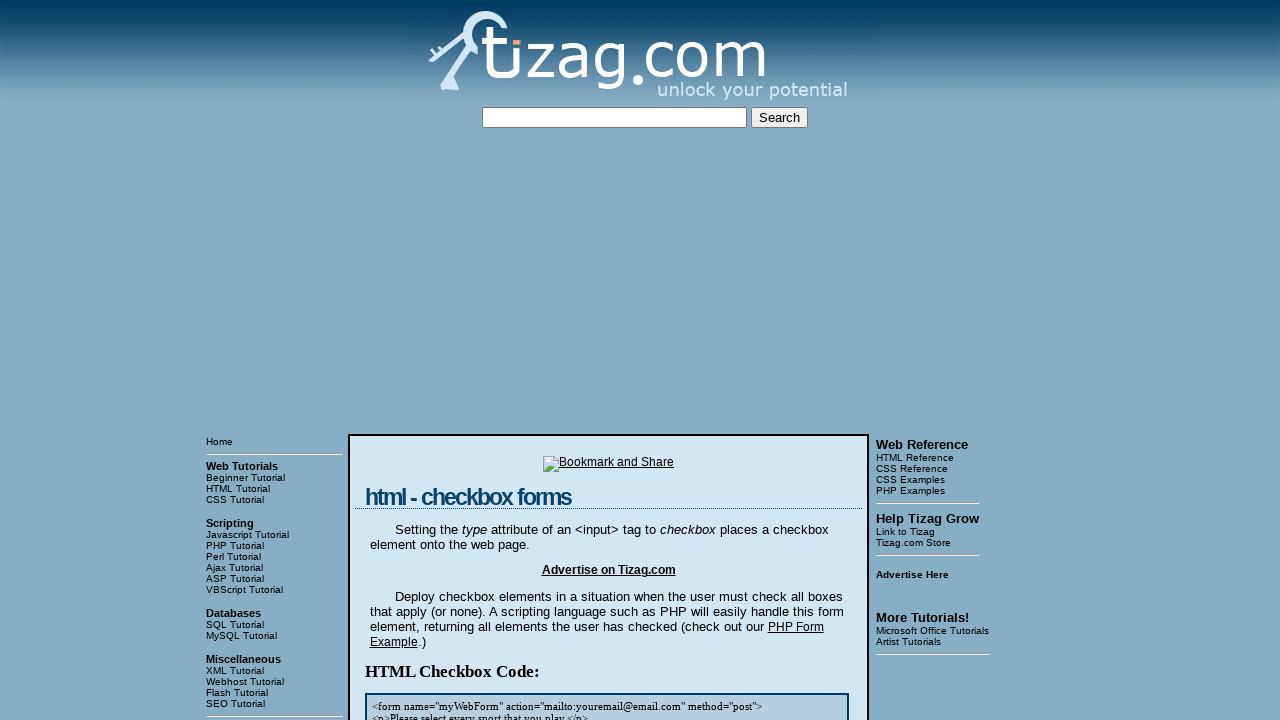

Clicked checkbox 1 of 4 at (422, 360) on //div[4]/input[1]
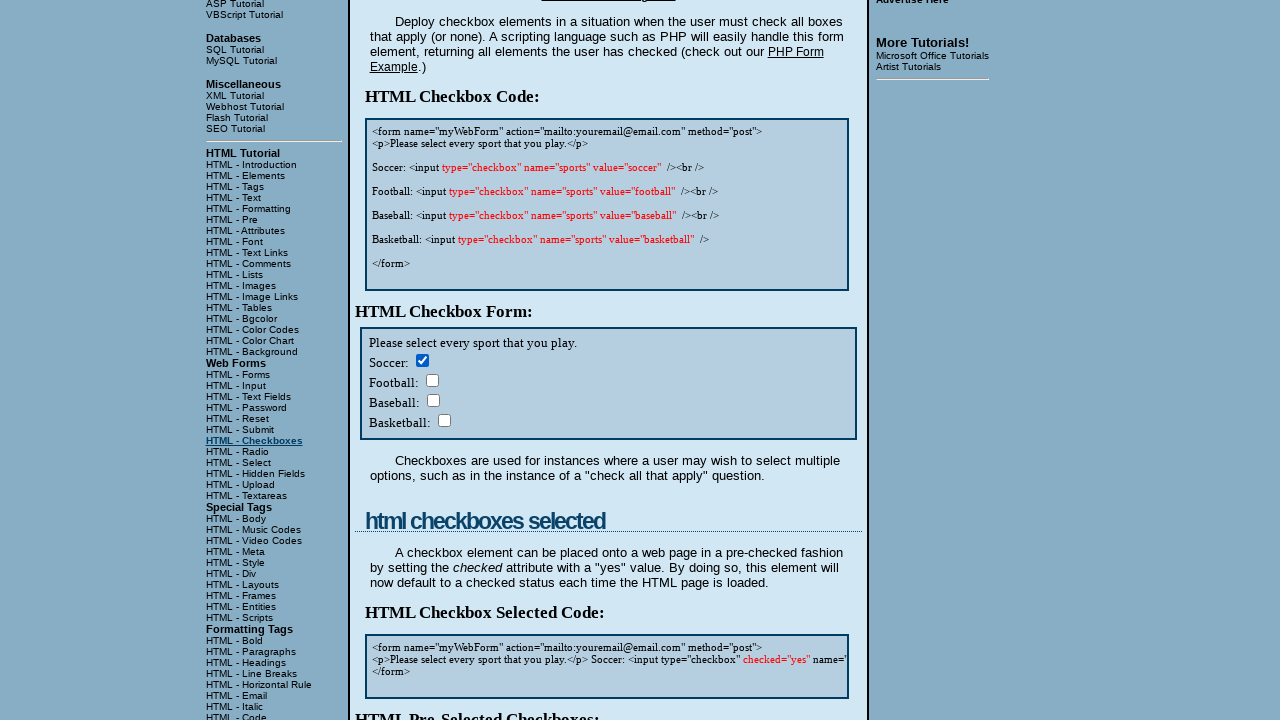

Clicked checkbox 2 of 4 at (432, 380) on //div[4]/input[2]
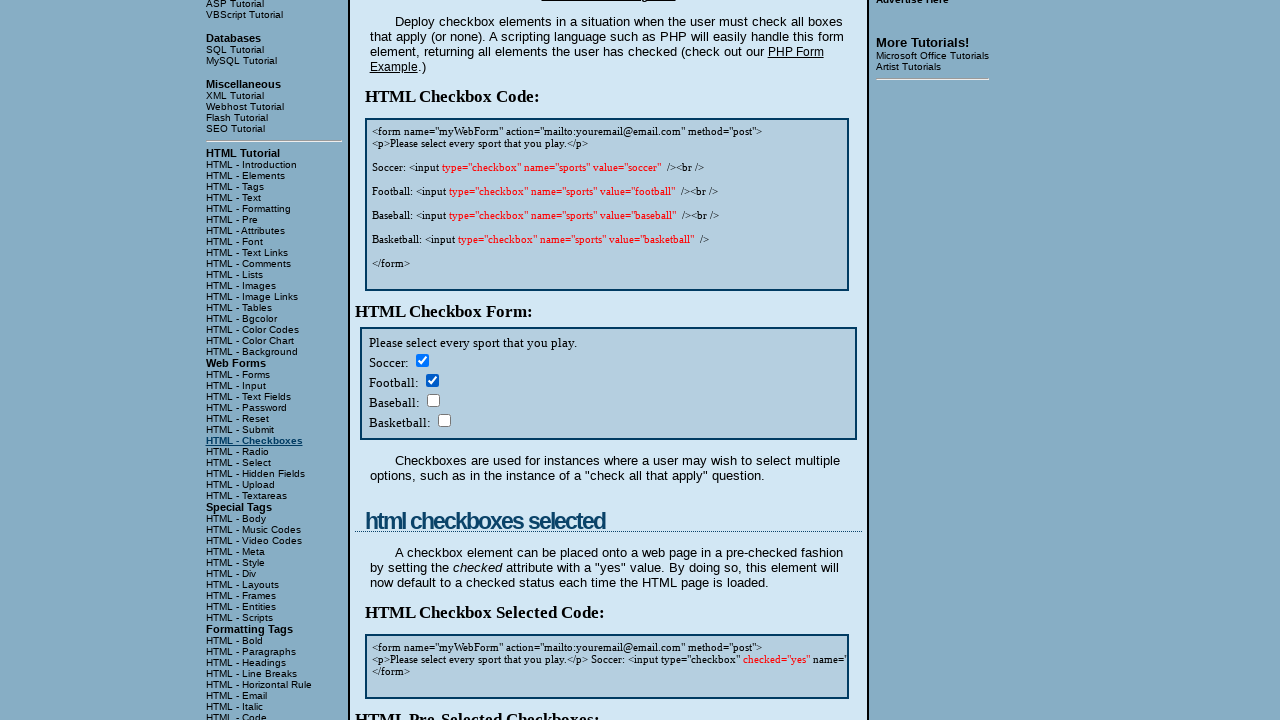

Clicked checkbox 3 of 4 at (433, 400) on //div[4]/input[3]
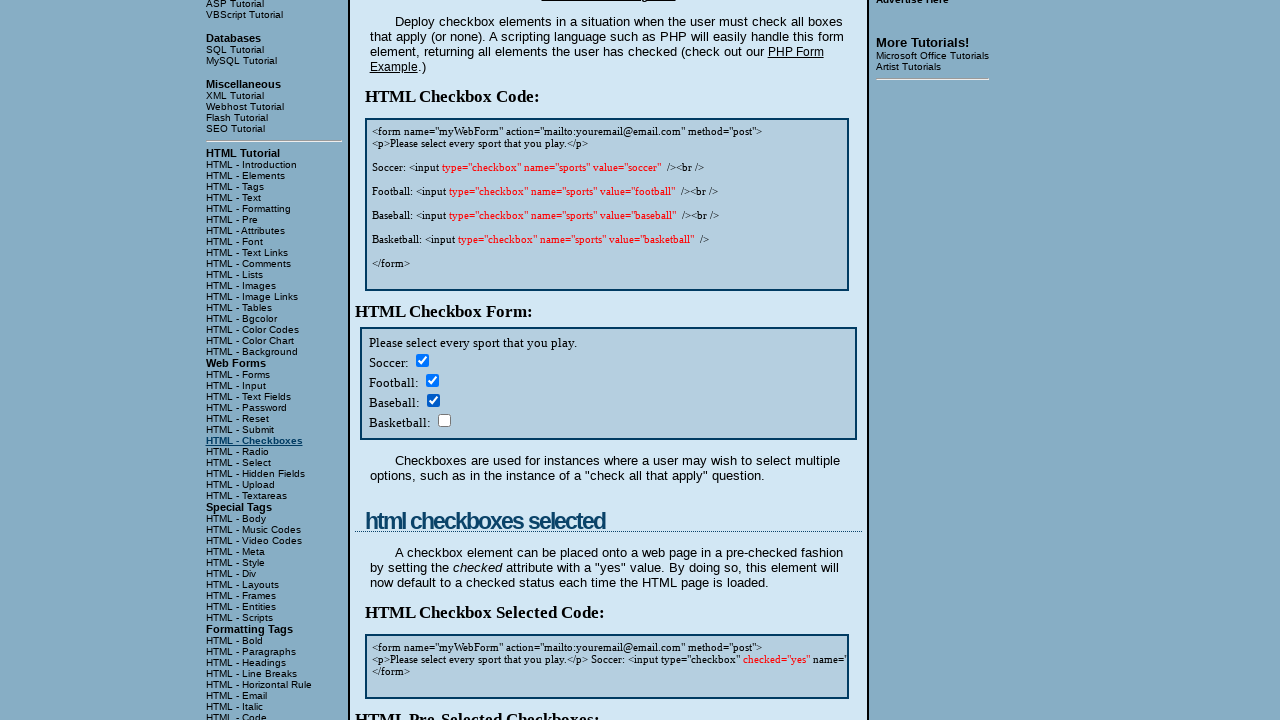

Clicked checkbox 4 of 4 at (444, 420) on //div[4]/input[4]
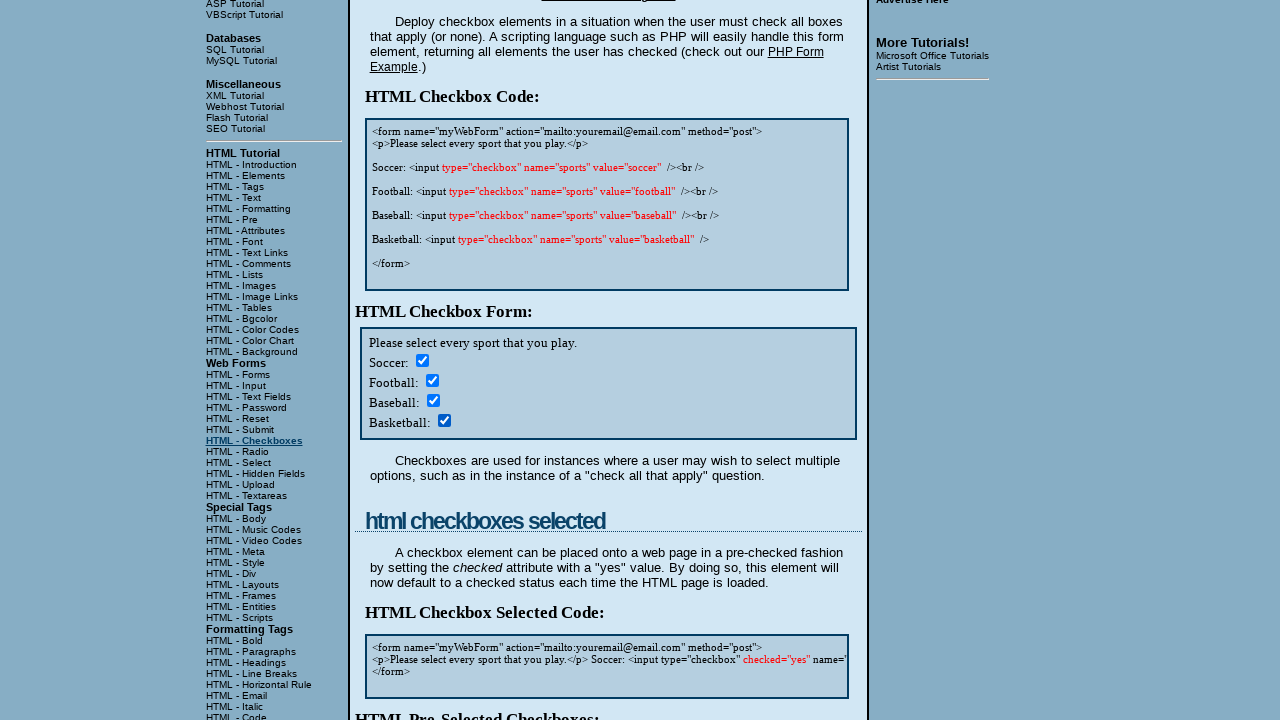

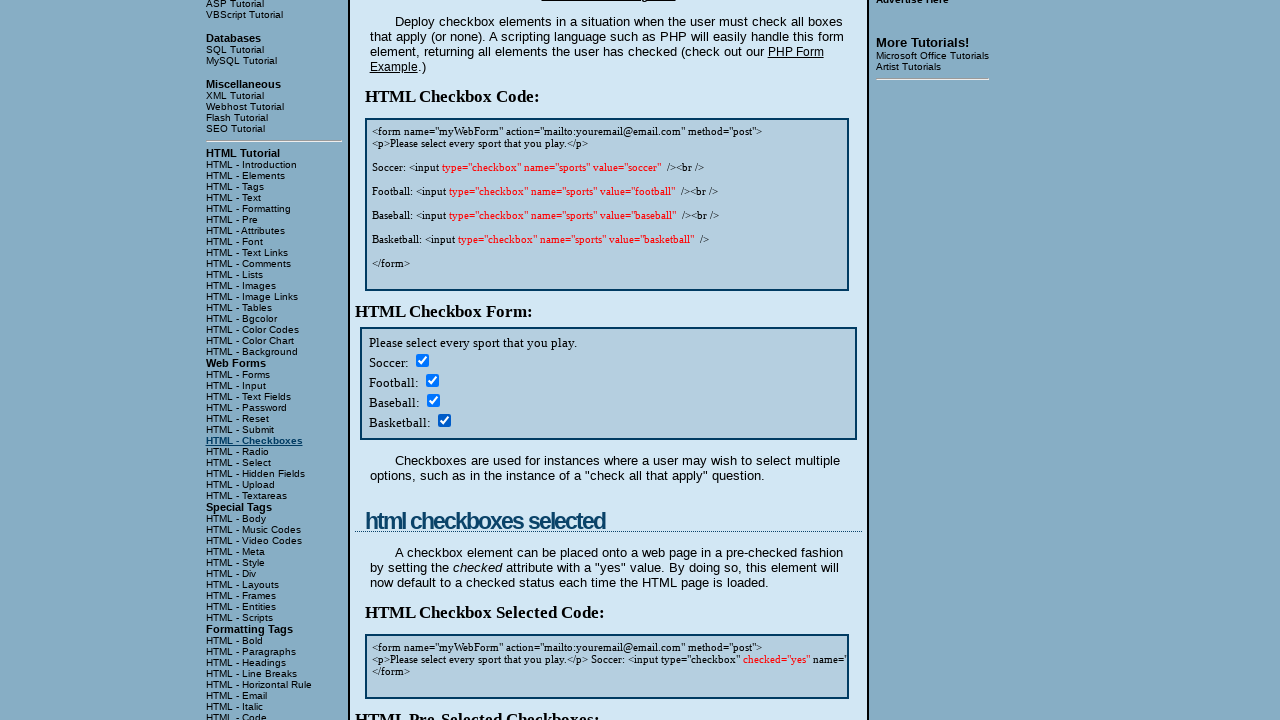